Solves a math problem on the page by extracting a value, calculating a mathematical function, entering the result, and submitting the form with checkboxes selected

Starting URL: https://suninjuly.github.io/math.html

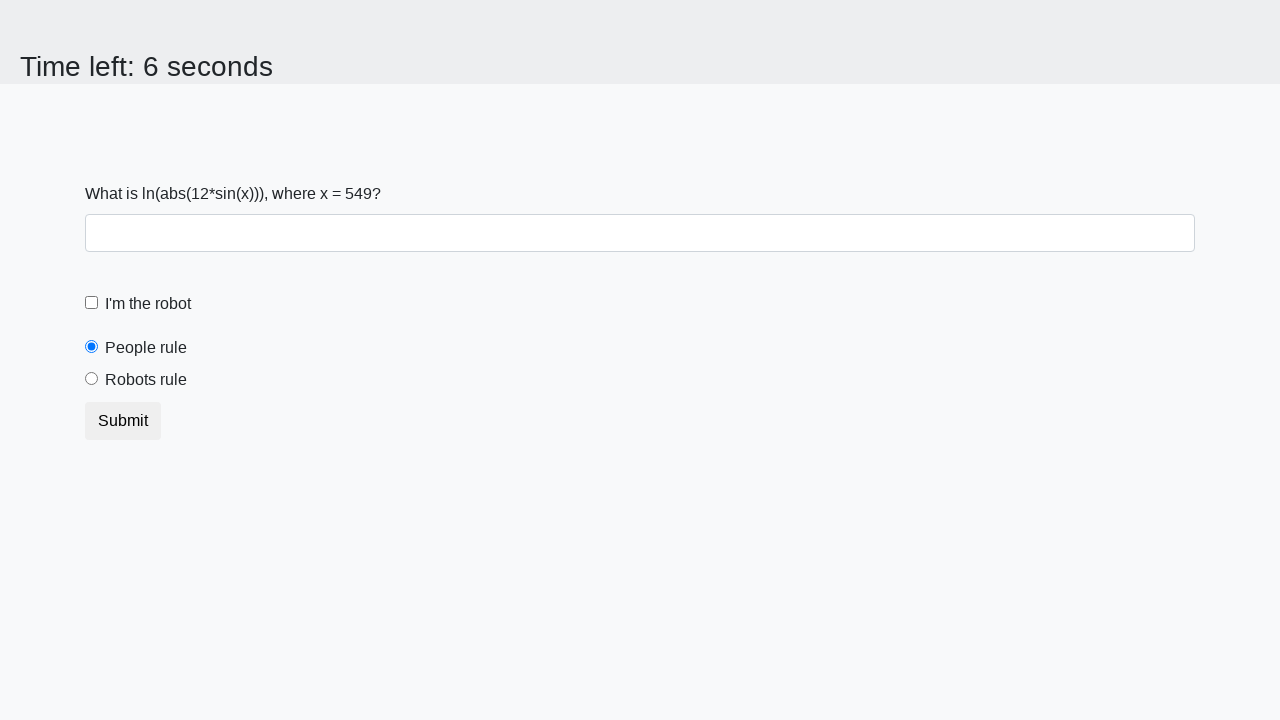

Extracted the value of x from span#input_value
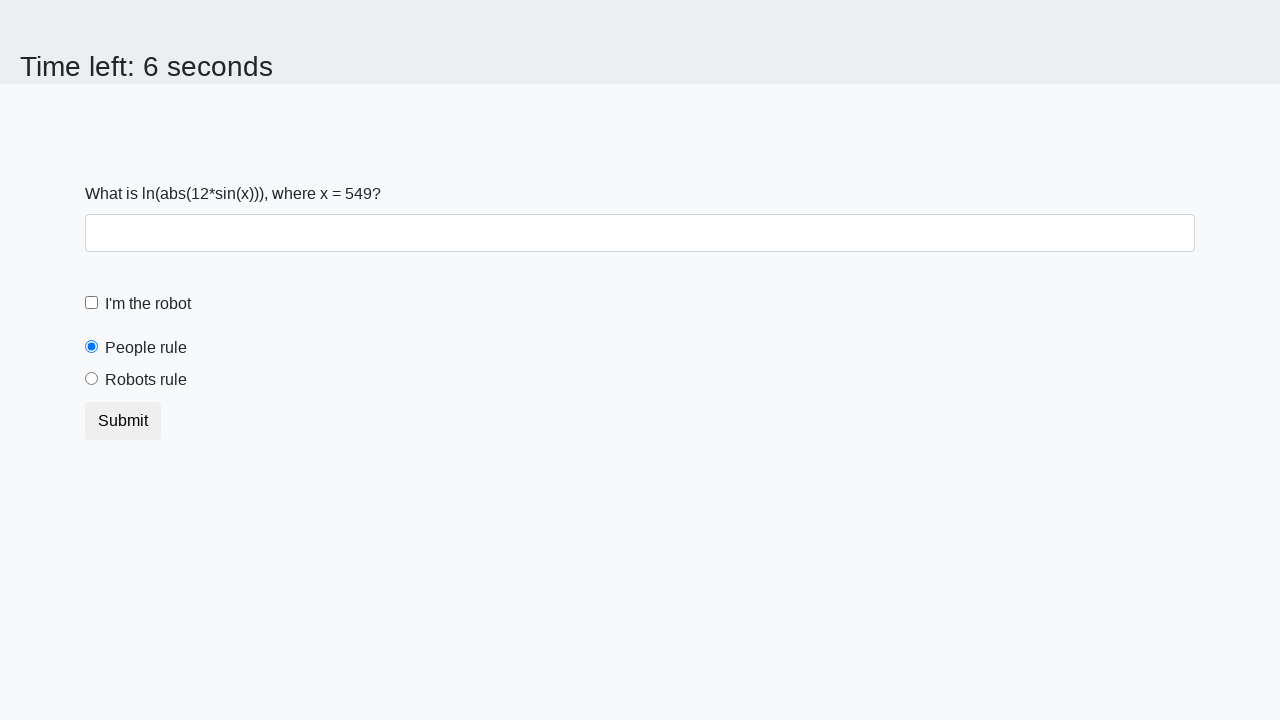

Calculated the mathematical function log(|12*sin(x)|)
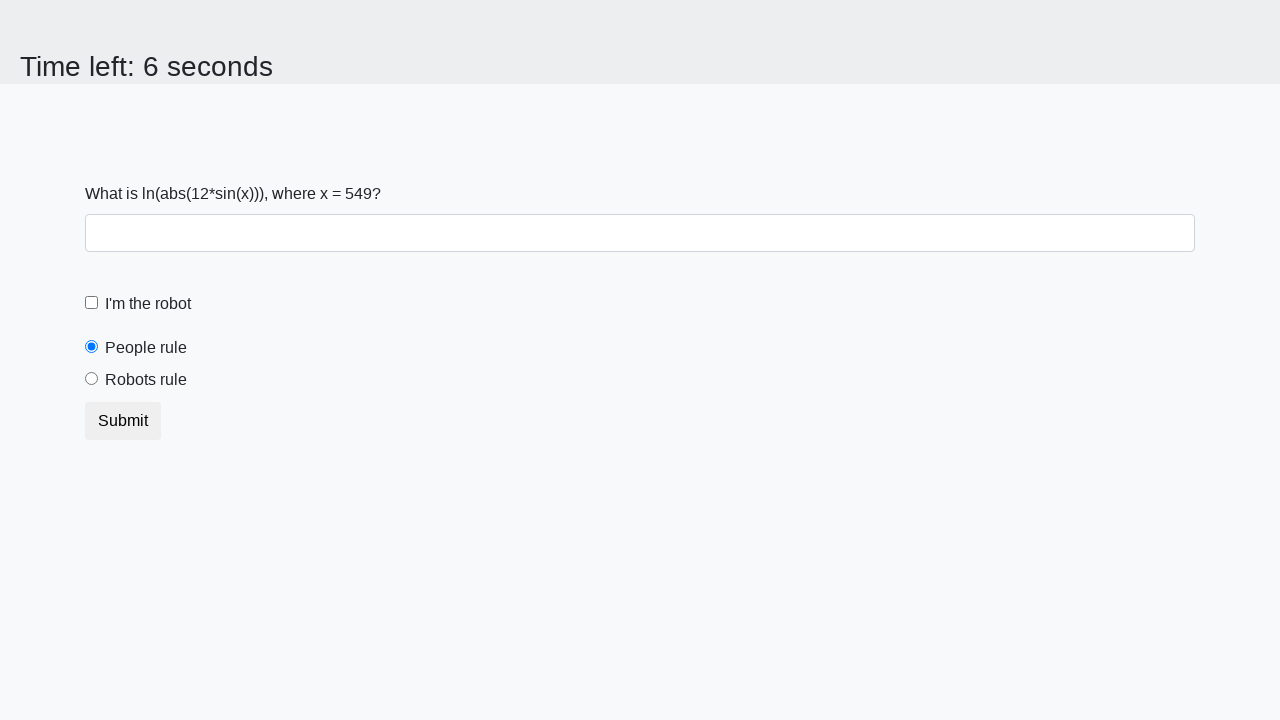

Filled the answer field with the calculated result on input#answer
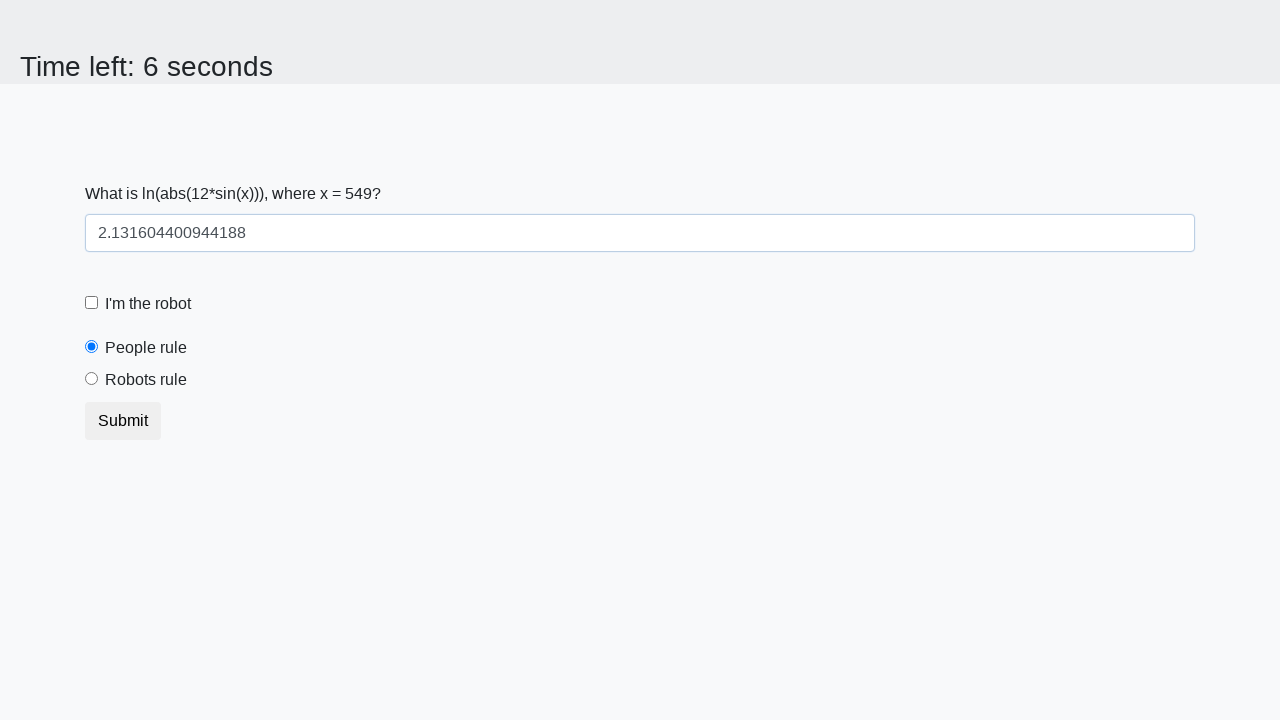

Checked the 'I'm the robot' checkbox at (92, 303) on input[type='checkbox']
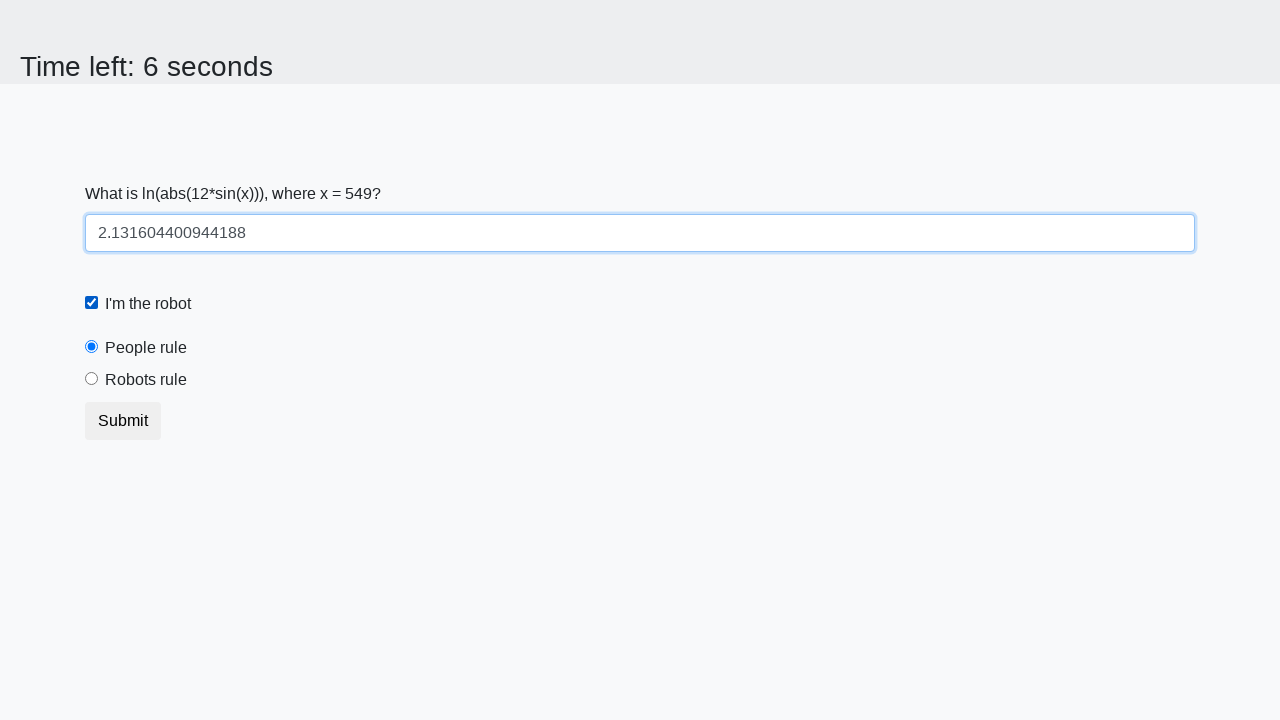

Selected the 'Robots rule!' radio button at (92, 379) on input#robotsRule
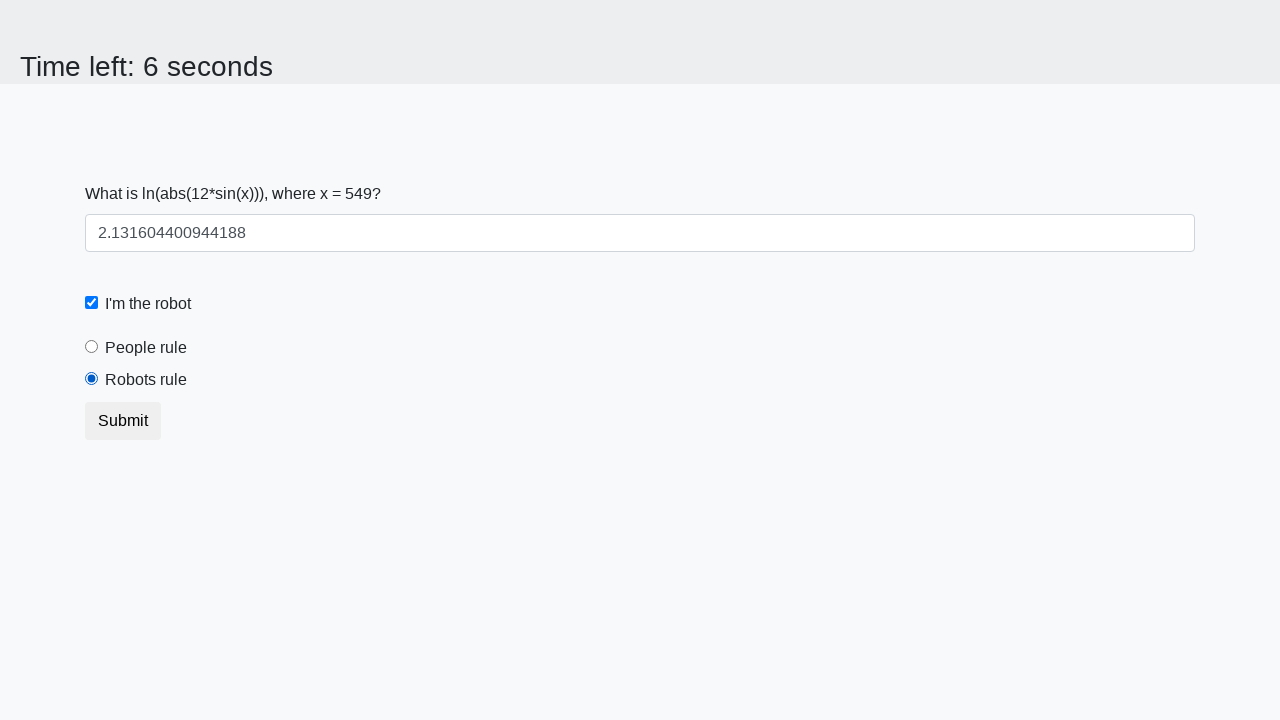

Clicked the Submit button to complete the form at (123, 421) on button[type='submit']
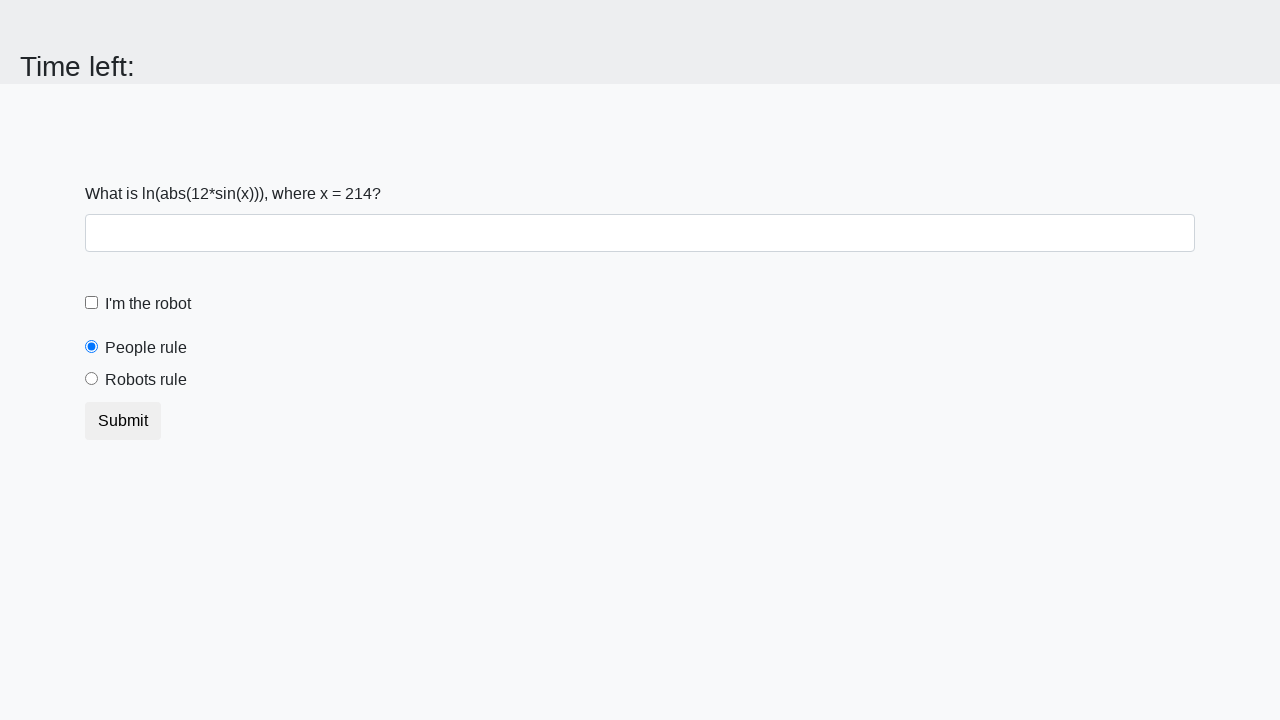

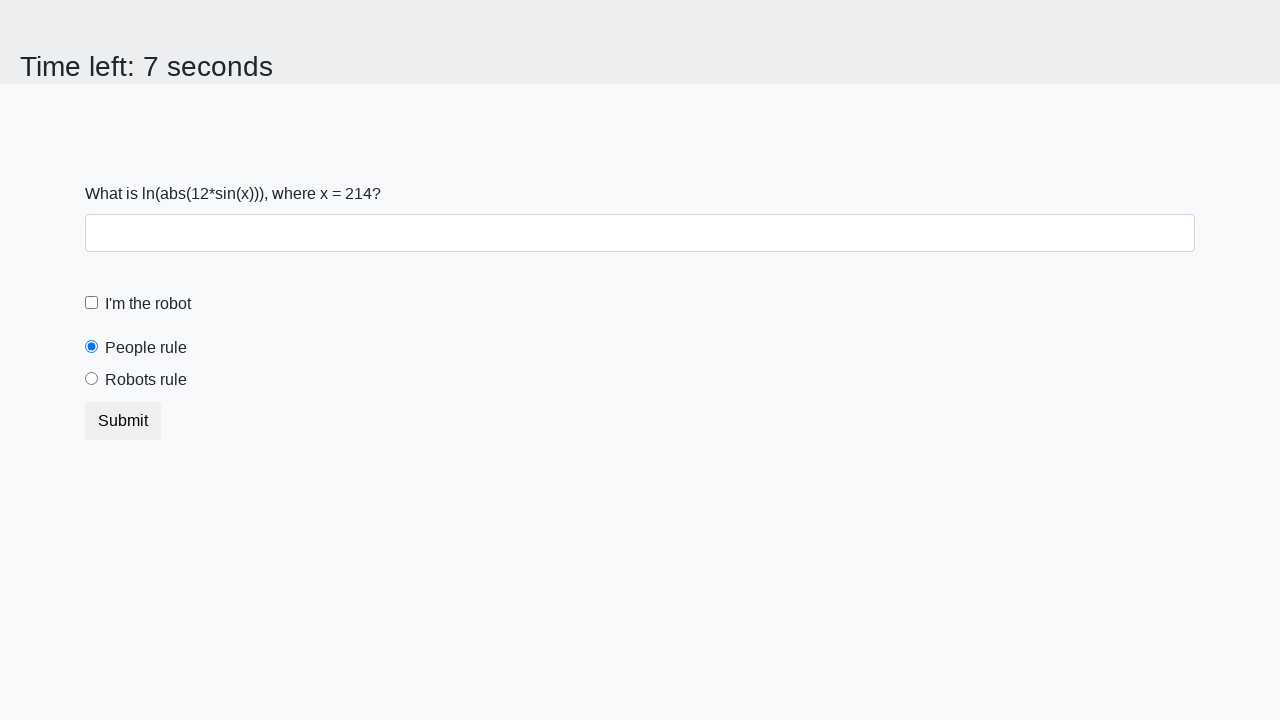